Tests iframe handling by switching to a frame and entering text into an input field within the frame

Starting URL: http://demo.automationtesting.in/Frames.html

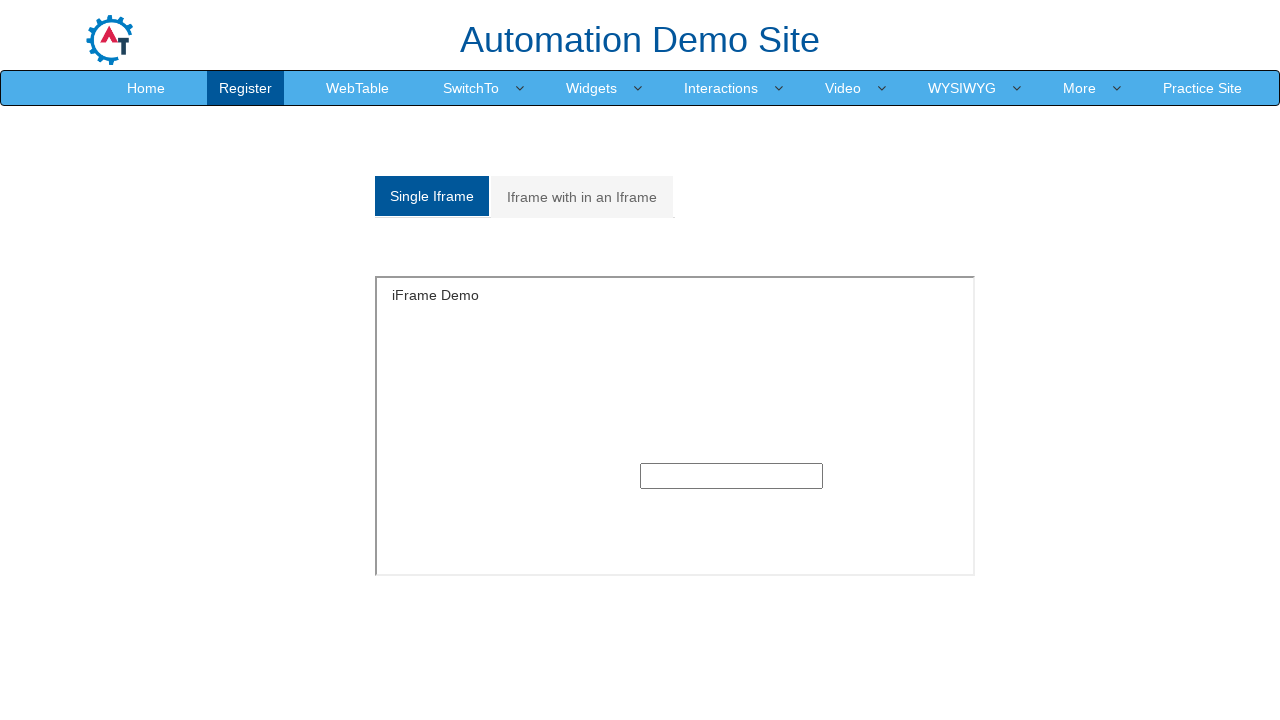

Located iframe named 'SingleFrame'
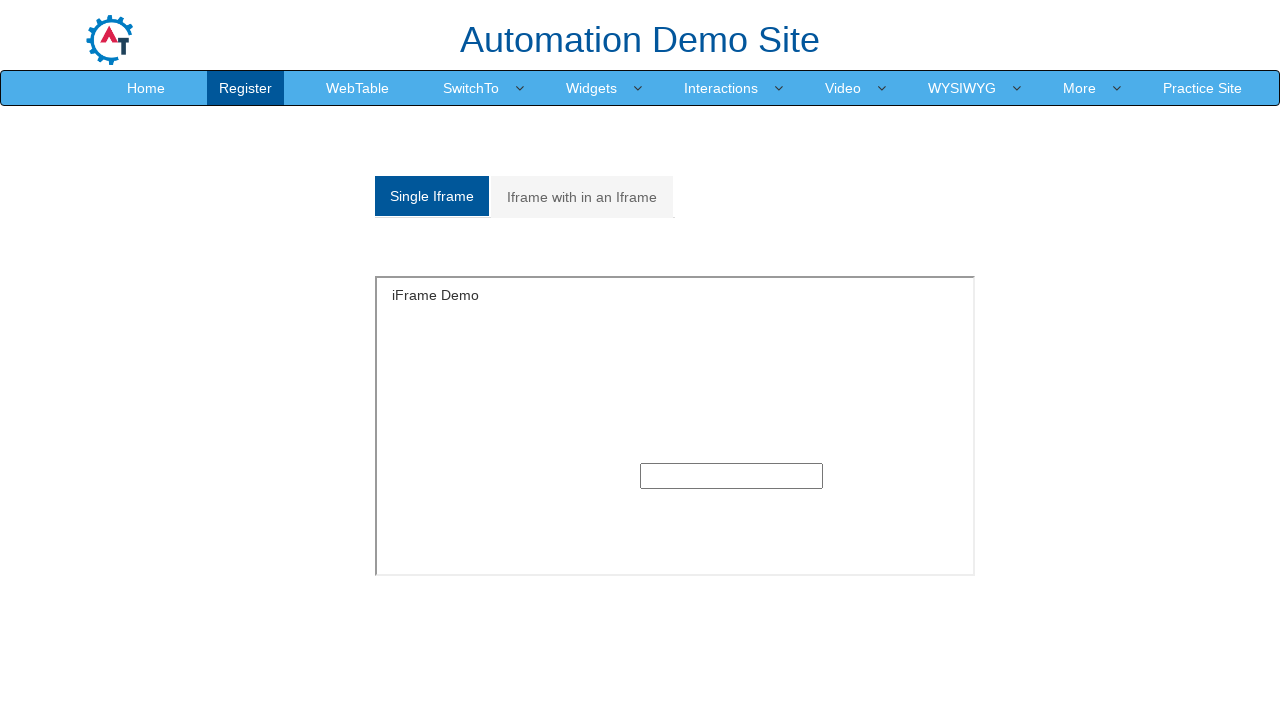

Entered 'Sec1234' into text input field within iframe on input[type='text']
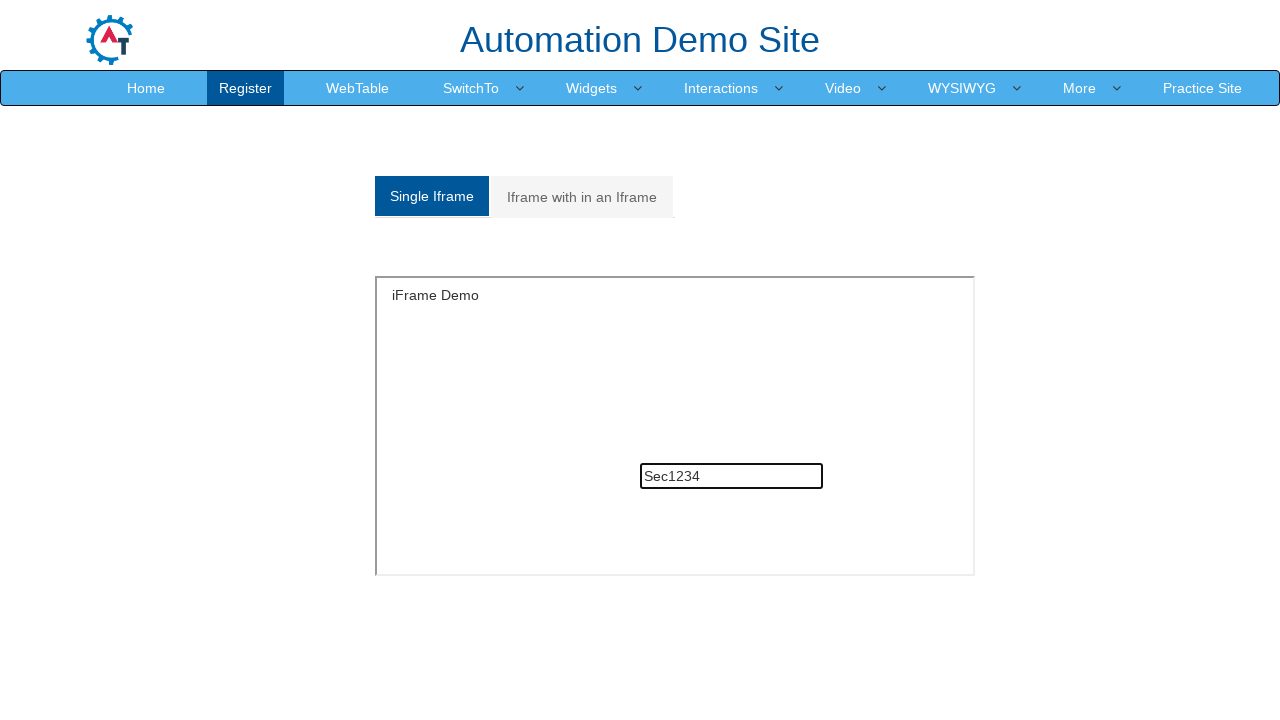

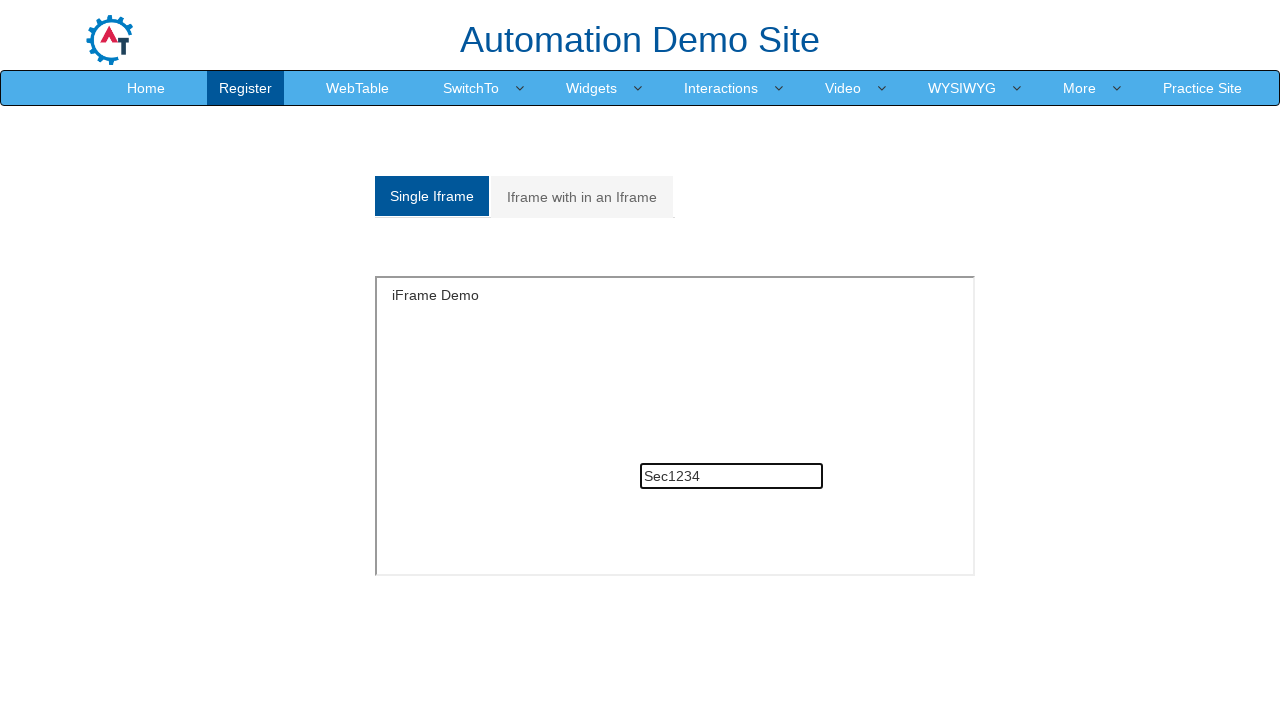